Tests that clicking the Due column header sorts the numeric values in ascending order by clicking the header and verifying the column data is sorted.

Starting URL: http://the-internet.herokuapp.com/tables

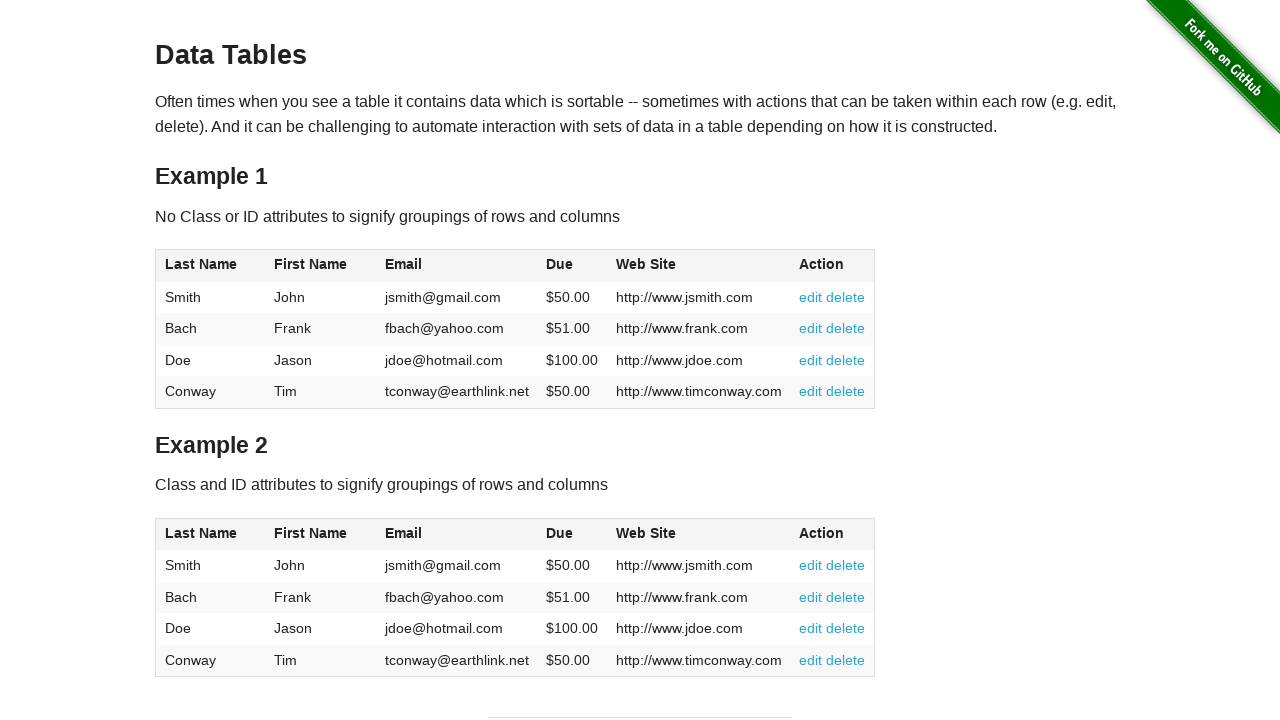

Clicked Due column header to sort in ascending order at (572, 266) on #table1 thead tr th:nth-of-type(4)
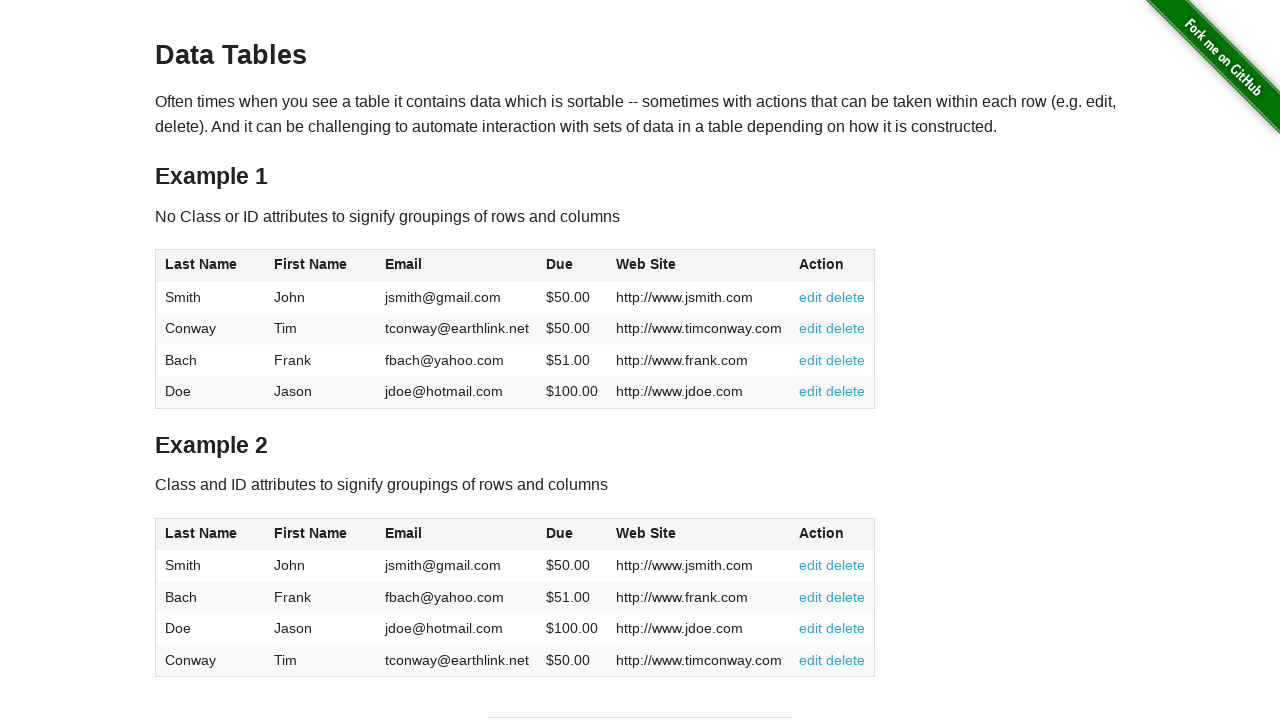

Due column cells loaded and are visible
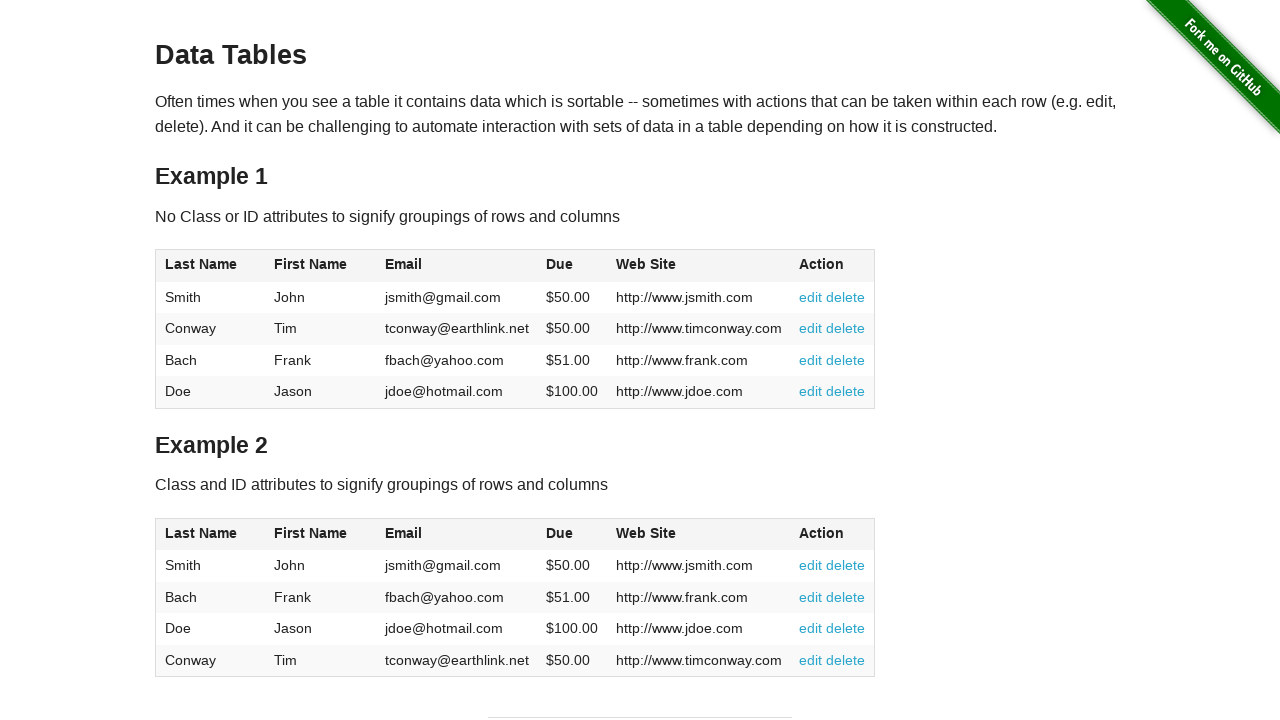

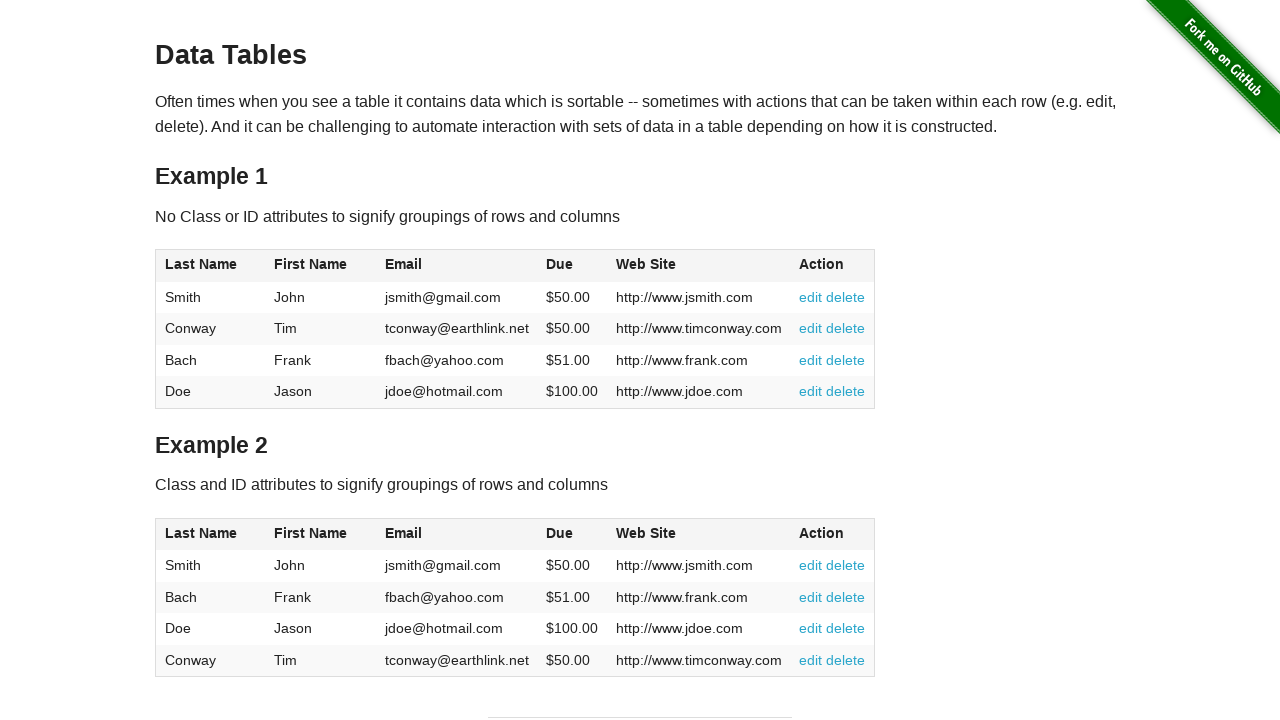